Tests the HSBC property valuation tool by selecting region, district, estate, building, floor, and block from cascading dropdown menus to demonstrate form navigation.

Starting URL: https://www.hsbc.com.hk/zh-hk/mortgages/tools/property-valuation/

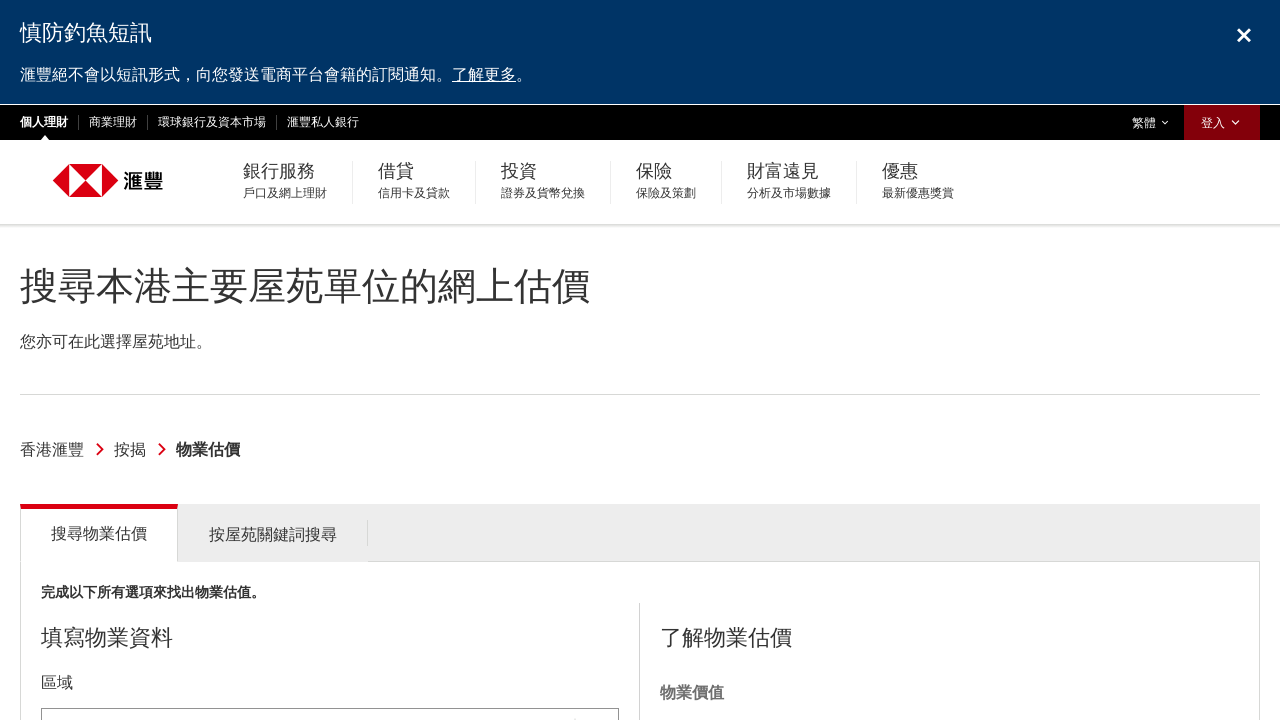

Waited for region dropdown to load
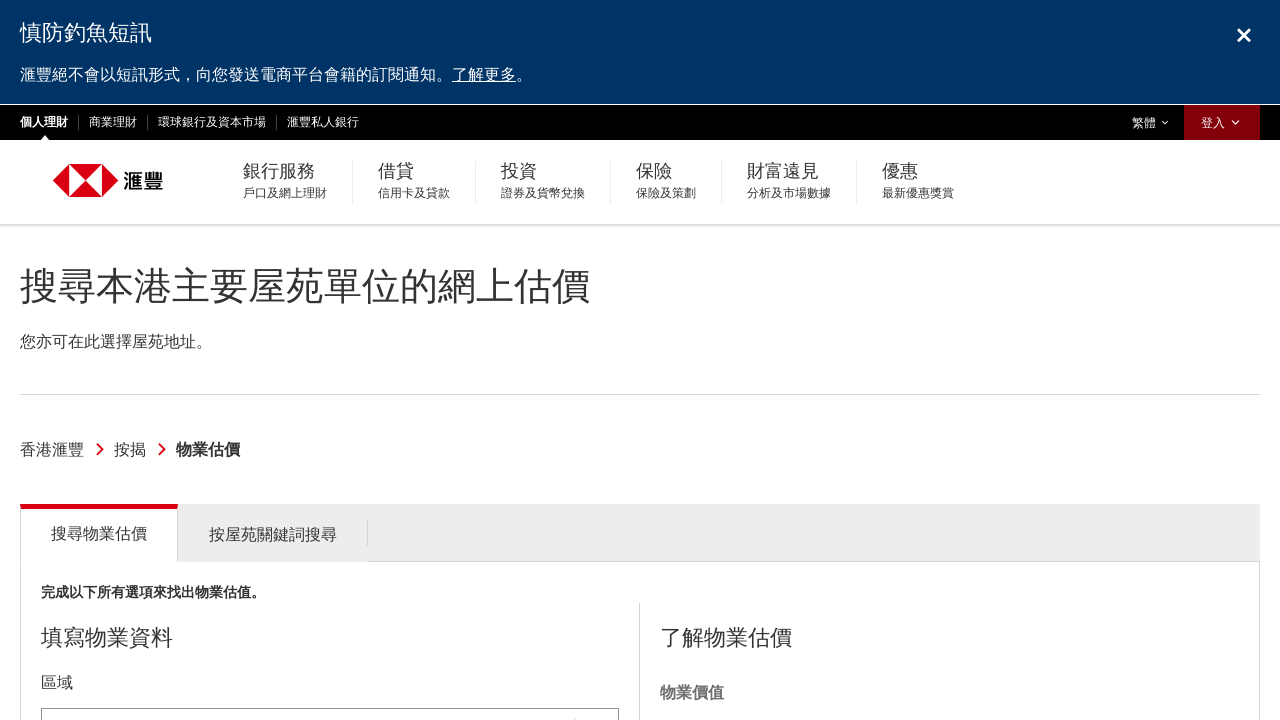

Clicked on region dropdown at (330, 698) on #tools_form_1_selectized
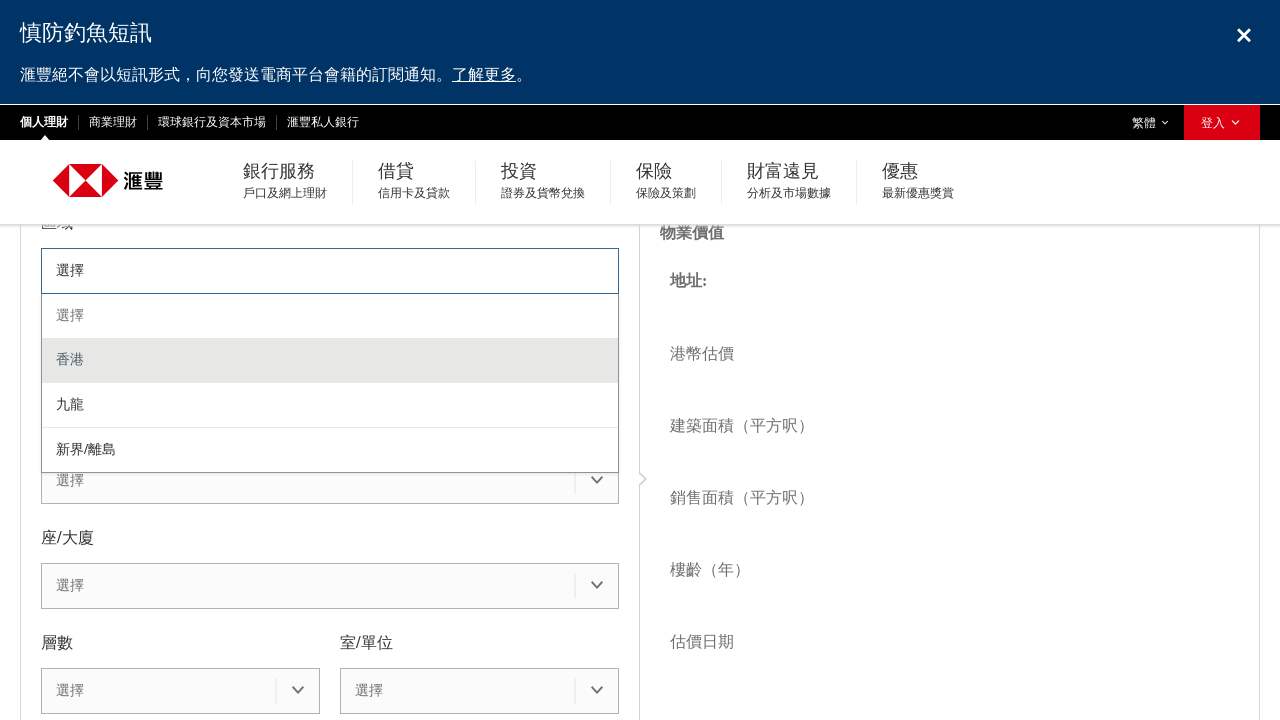

Region dropdown menu appeared
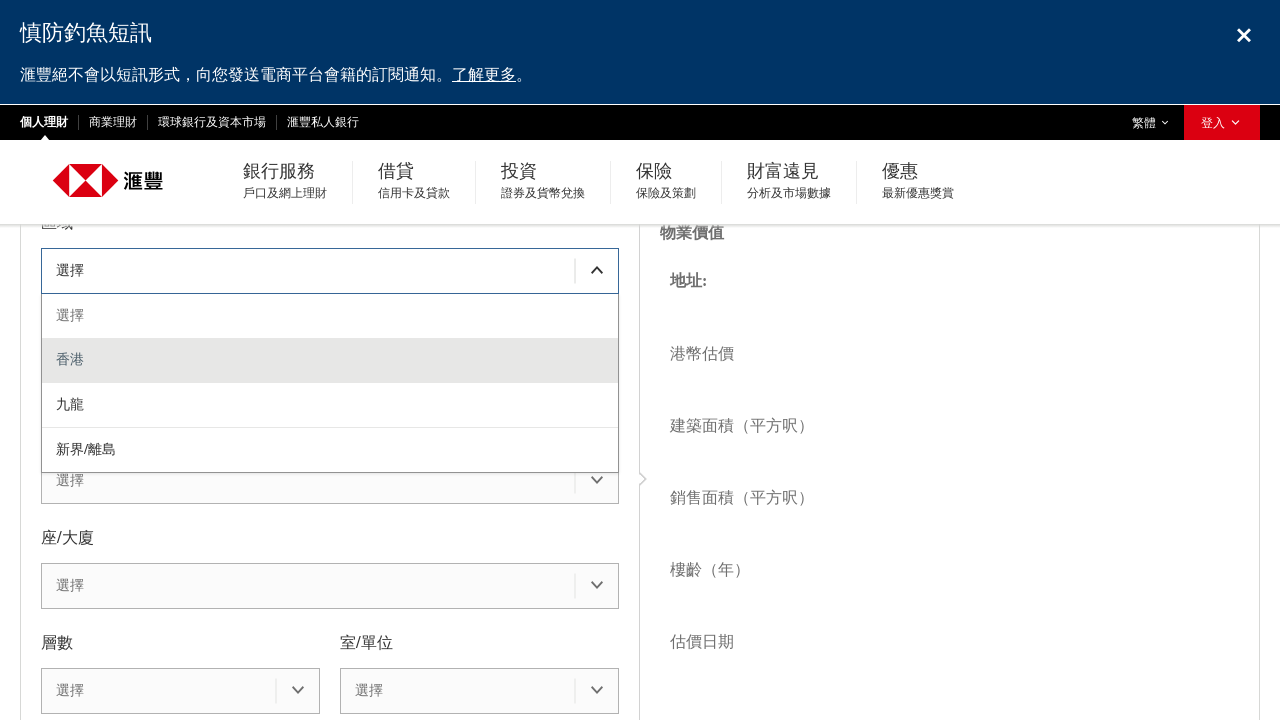

Selected first region option at (330, 361) on #tools_form_1_menu div >> nth=1
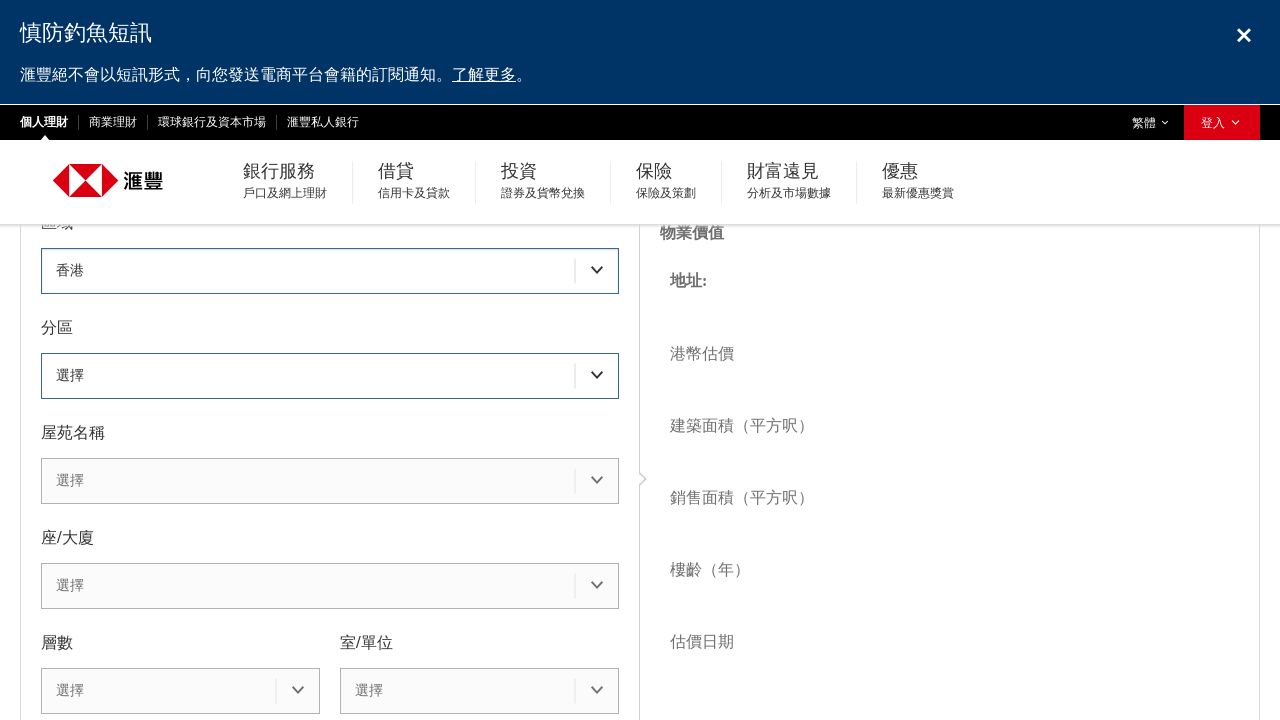

Waited 2 seconds for region selection to process
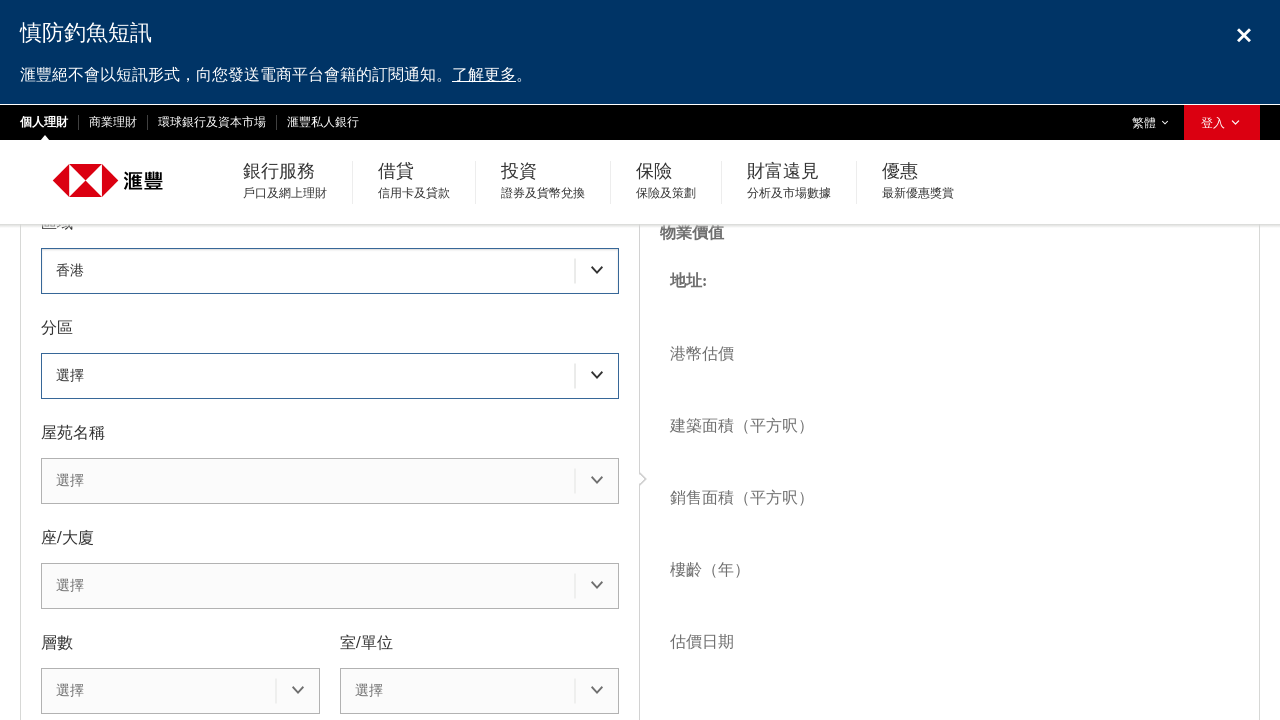

Clicked on district dropdown at (330, 376) on #tools_form_2_selectized
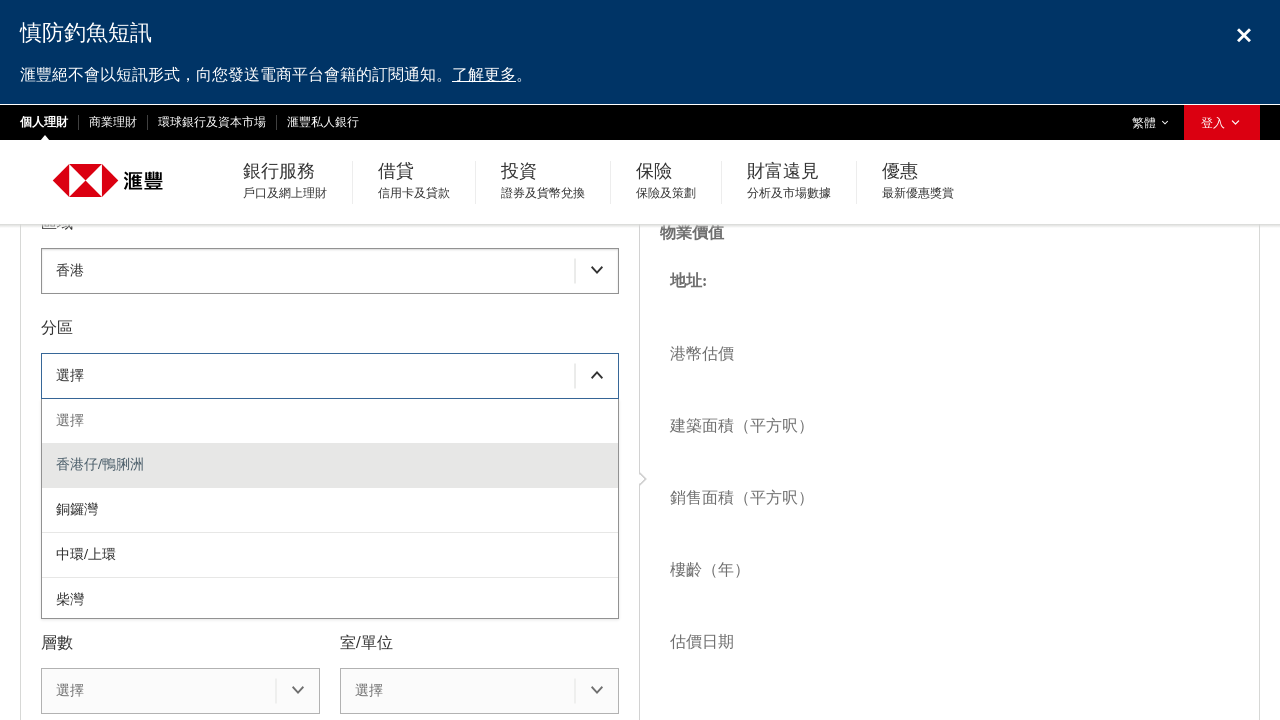

District dropdown menu appeared
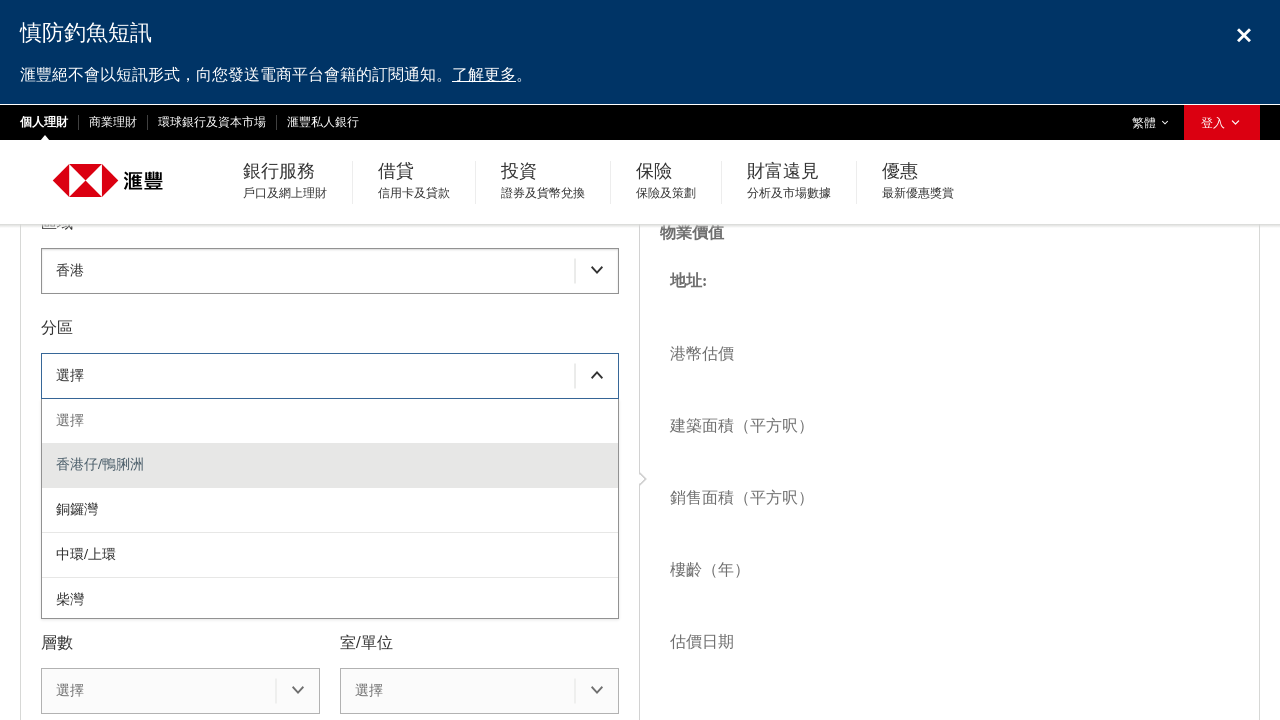

Selected first district option at (330, 465) on #tools_form_2_menu div >> nth=1
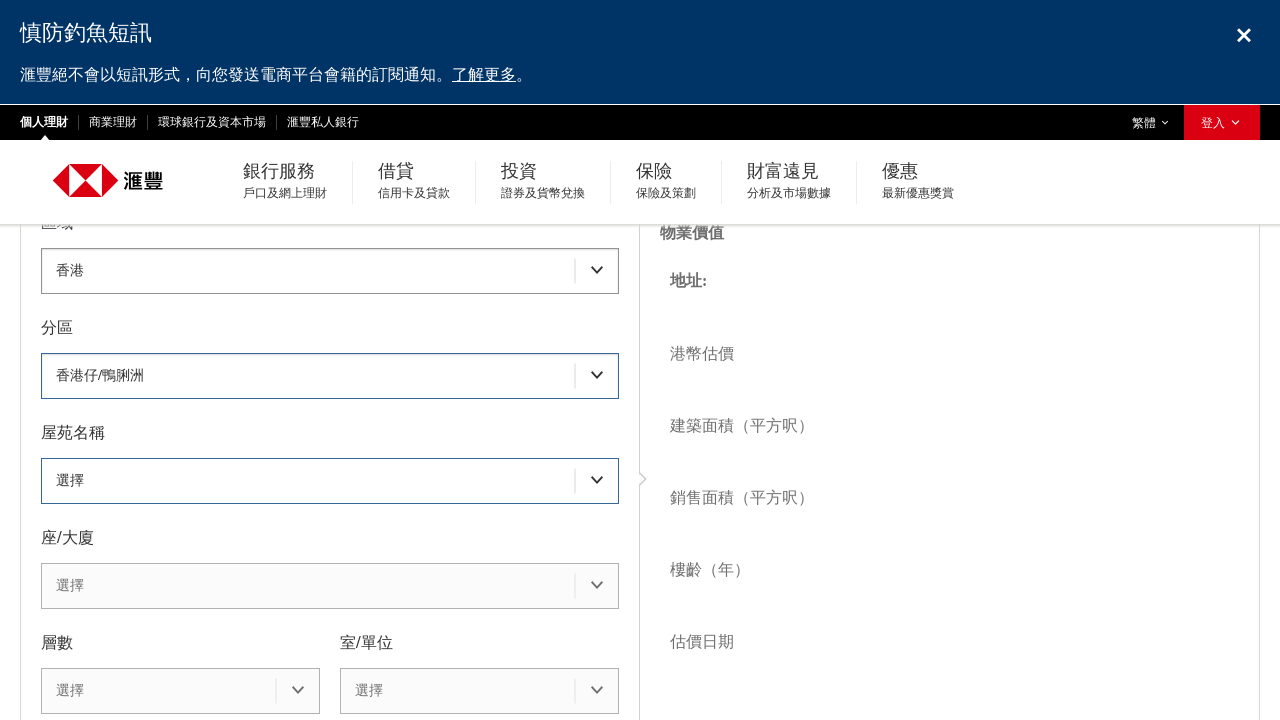

Waited 2 seconds for district selection to process
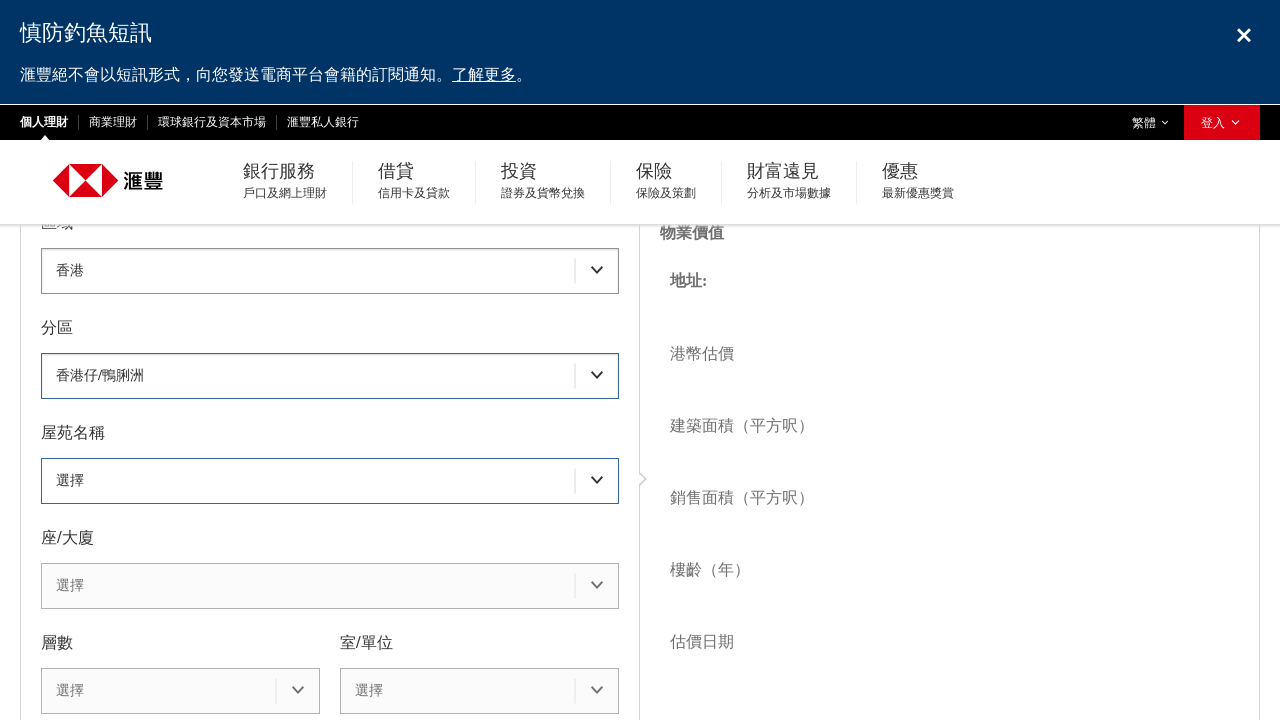

Clicked on estate dropdown at (330, 481) on #tools_form_3_selectized
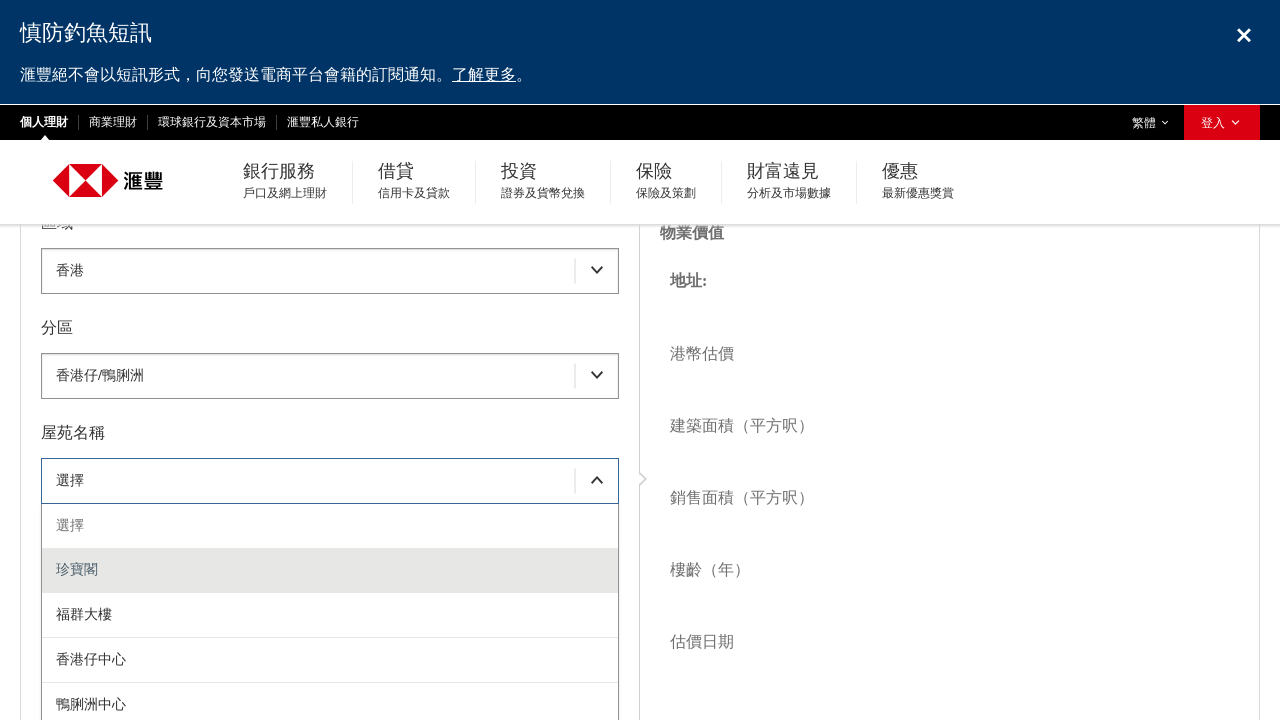

Estate dropdown menu appeared
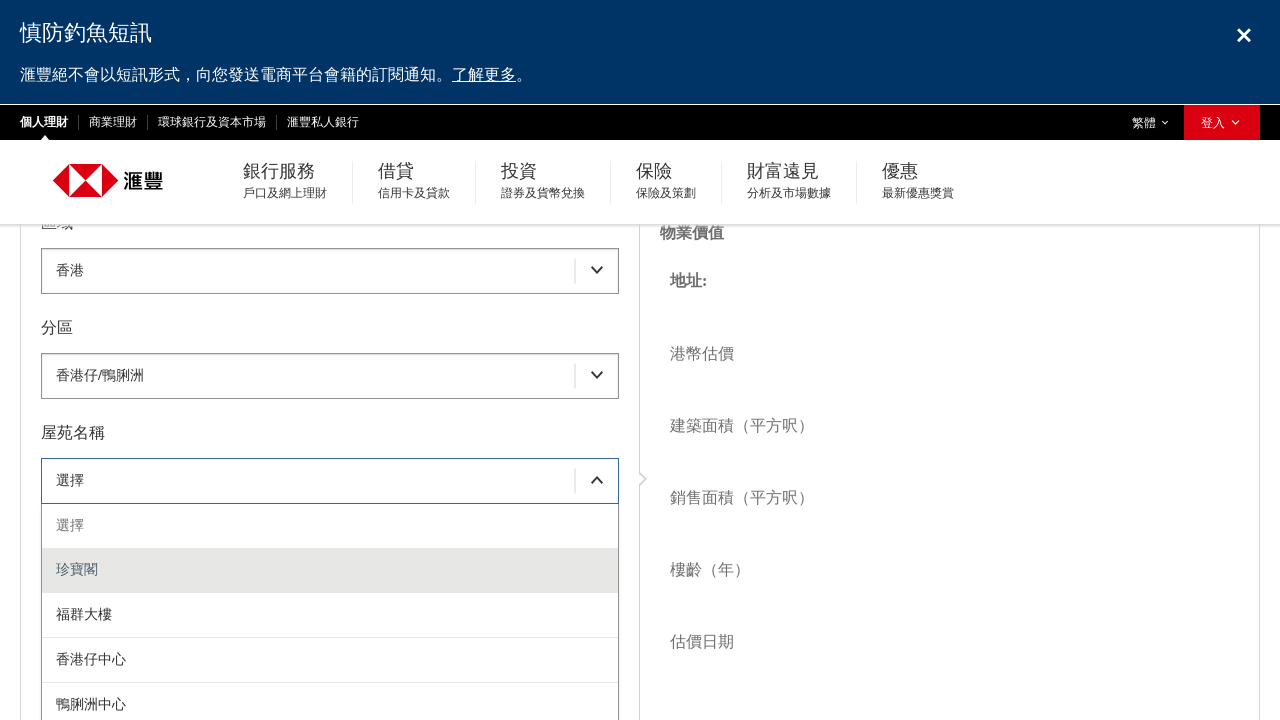

Selected first estate option at (330, 570) on #tools_form_3_menu div >> nth=1
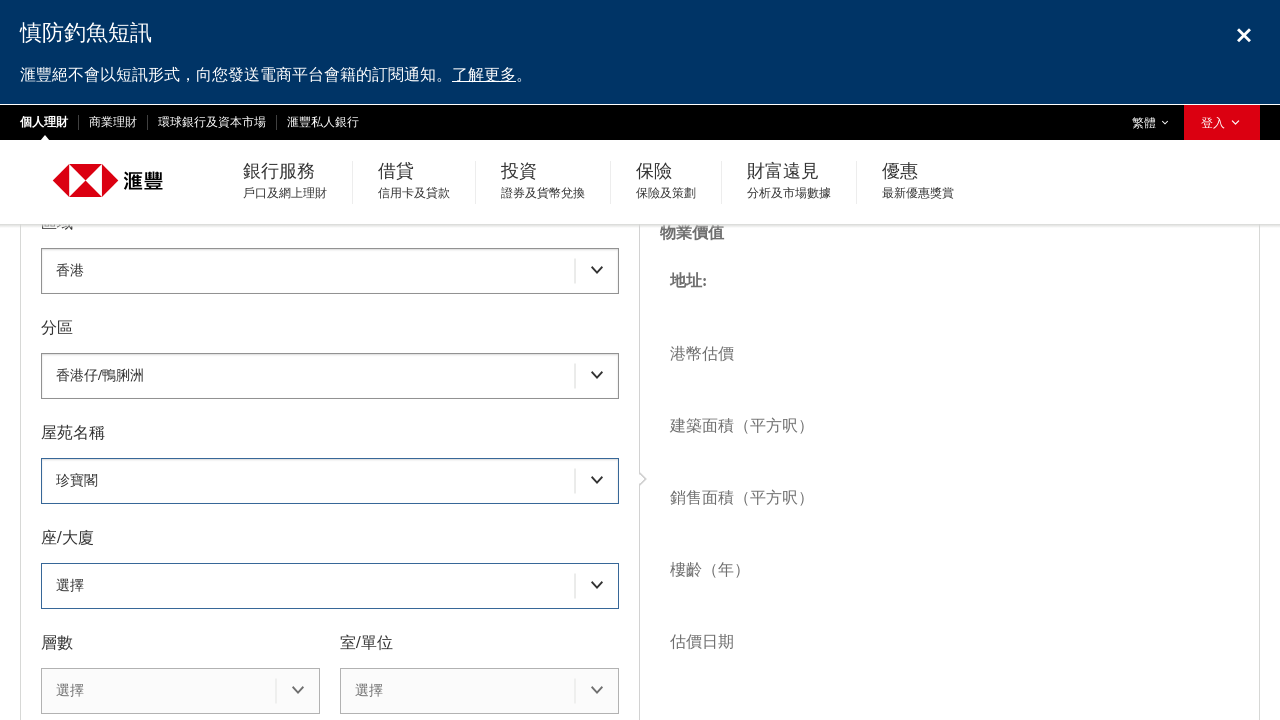

Waited 2 seconds for estate selection to process
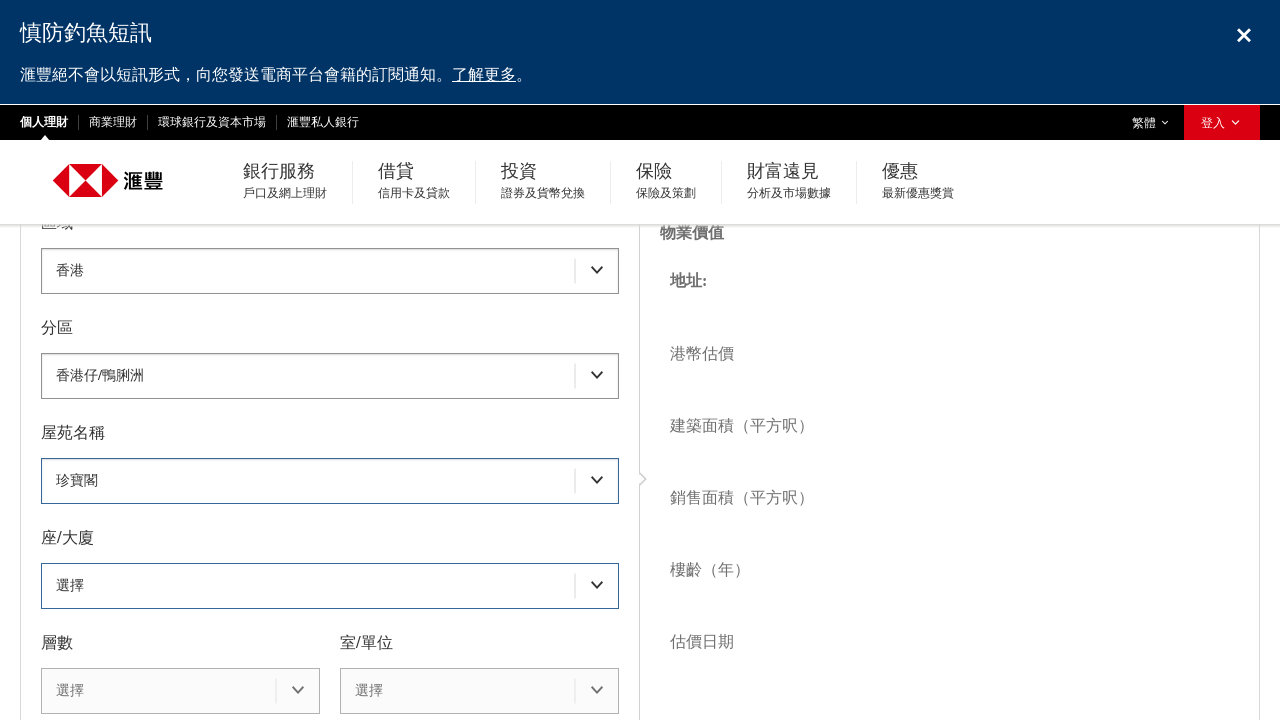

Clicked on building dropdown at (330, 586) on #tools_form_4_selectized
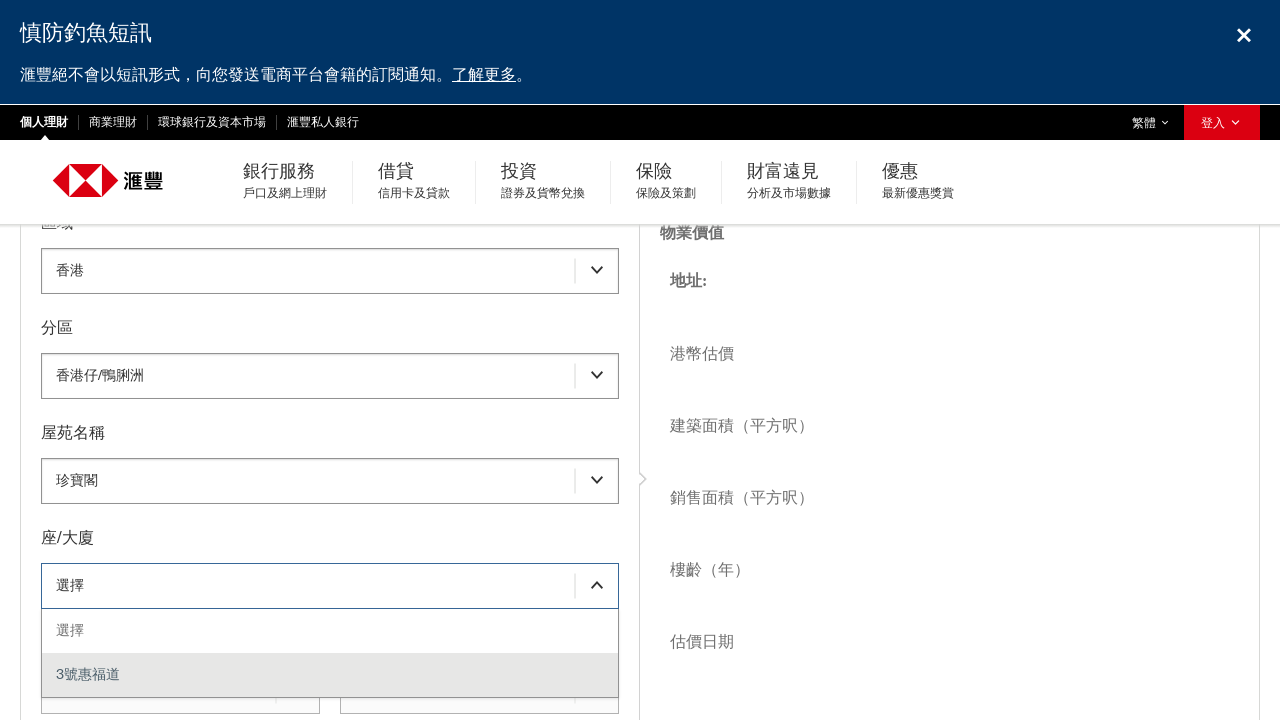

Building dropdown menu appeared
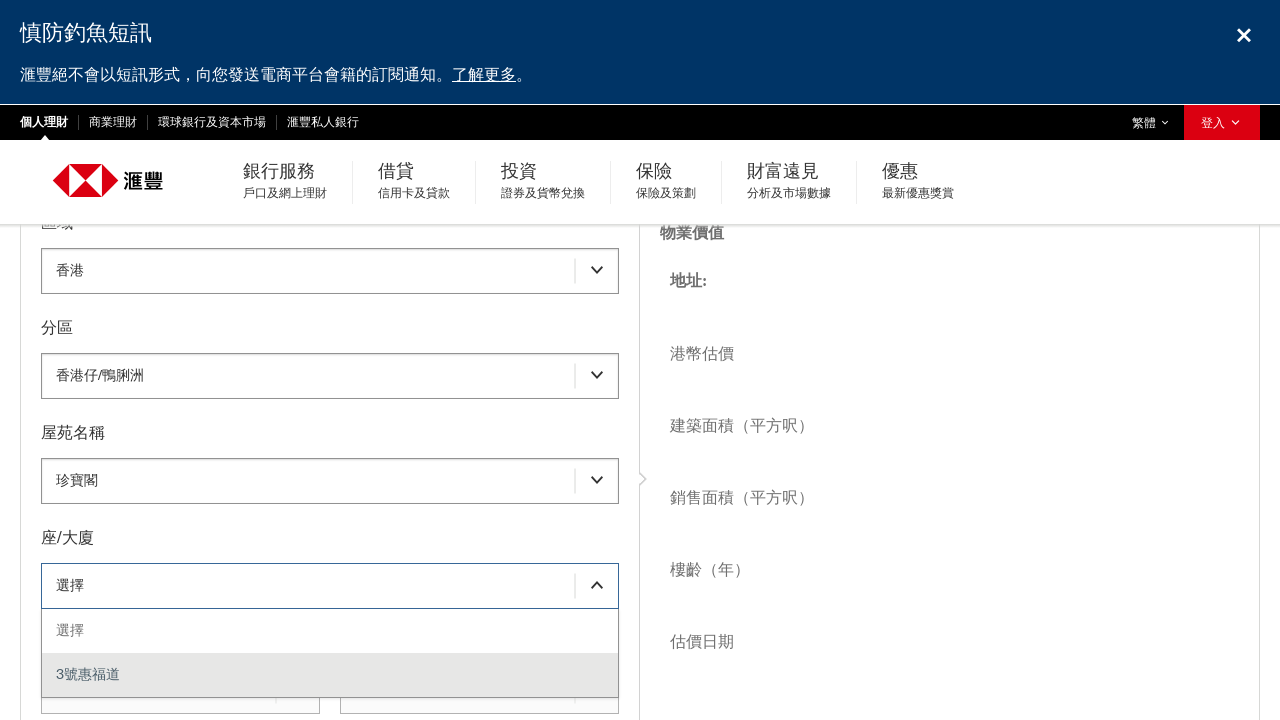

Selected first building option at (330, 675) on #tools_form_4_menu div >> nth=1
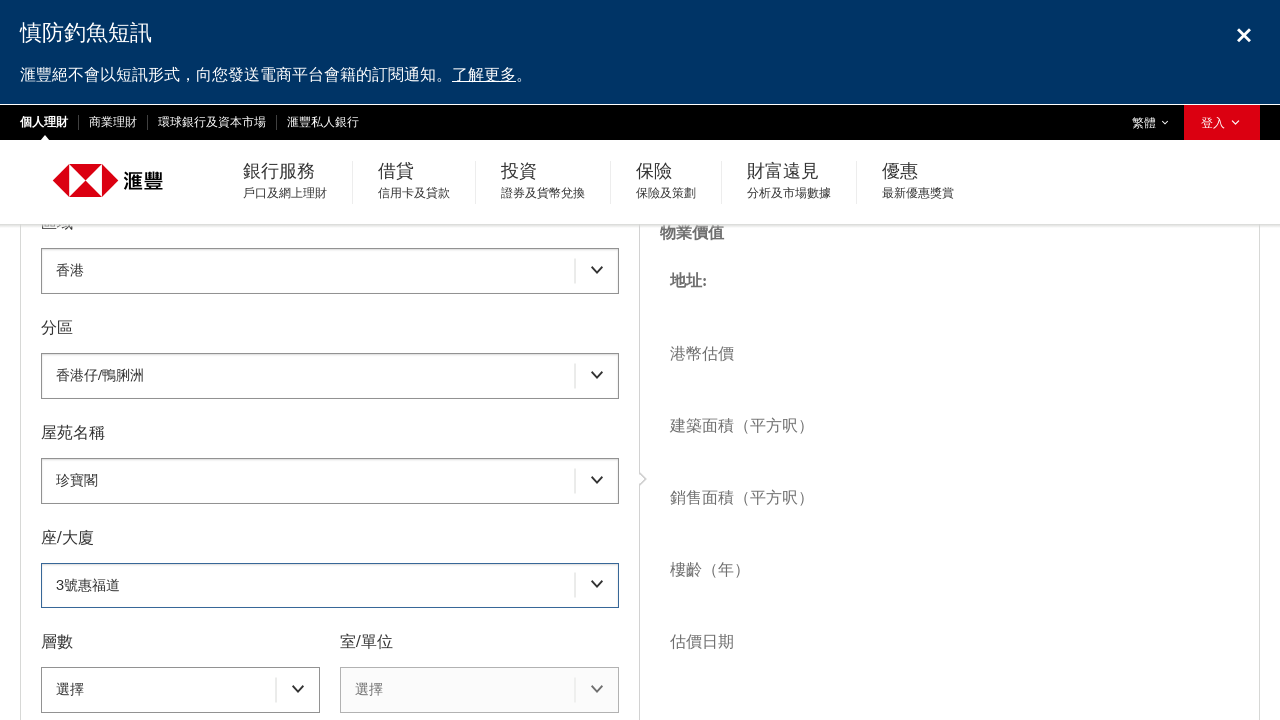

Waited 2 seconds for building selection to process
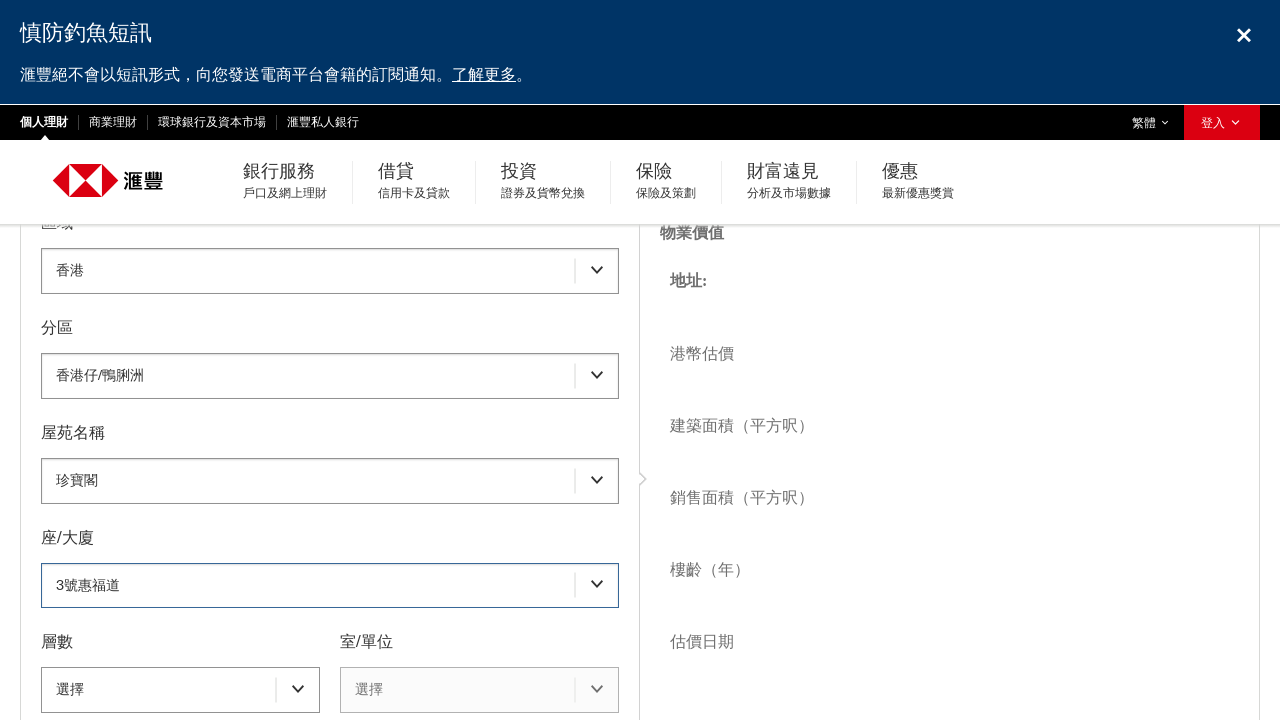

Clicked on floor dropdown at (180, 690) on #tools_form_5_selectized
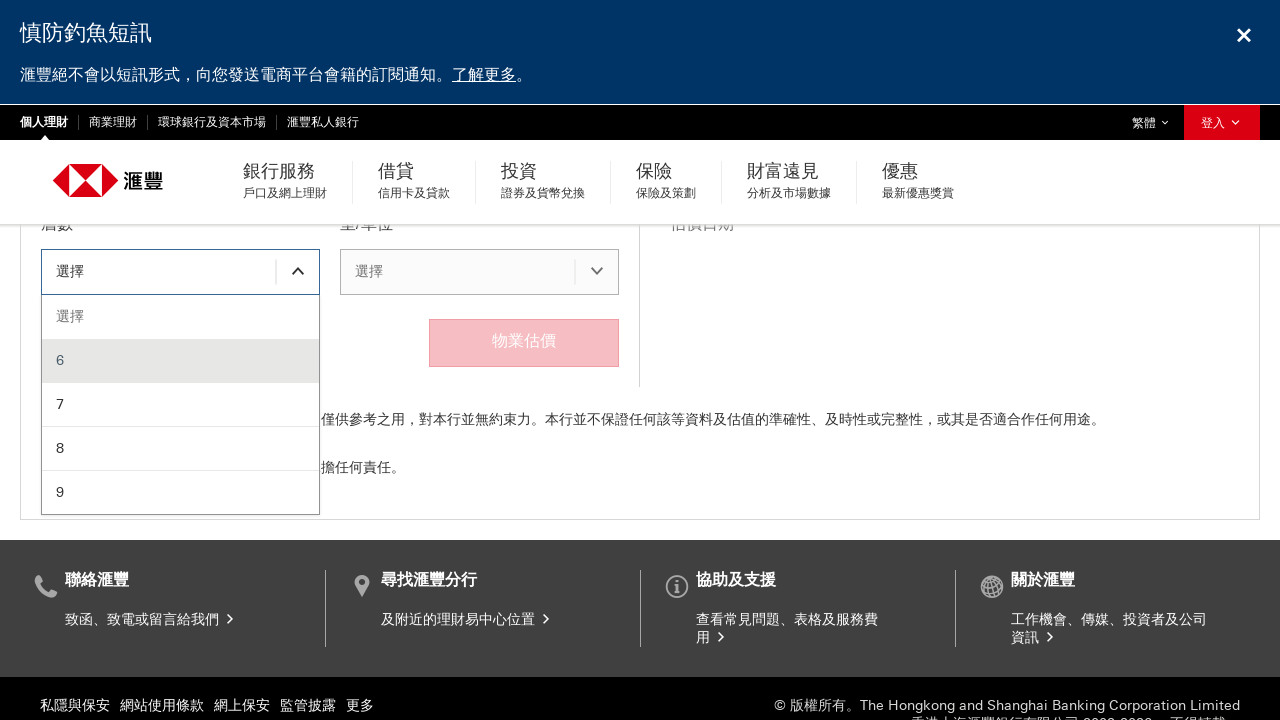

Floor dropdown menu appeared
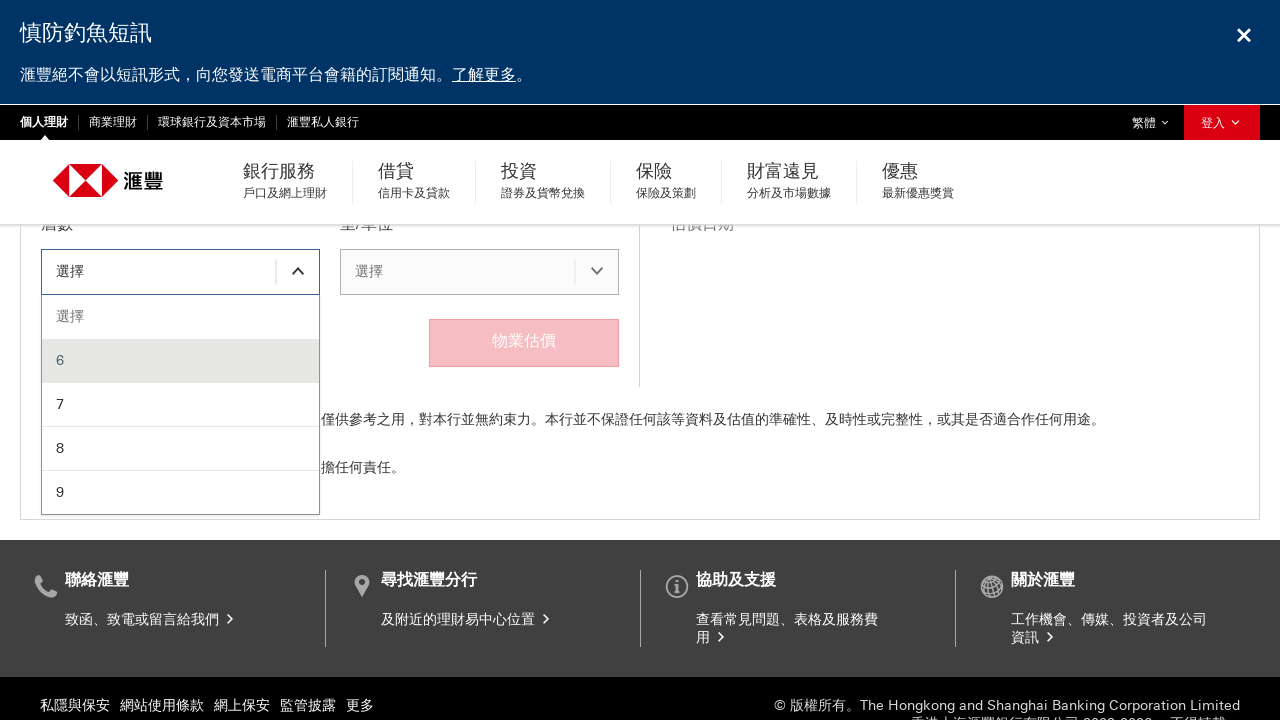

Selected first floor option at (180, 361) on #tools_form_5_menu div >> nth=1
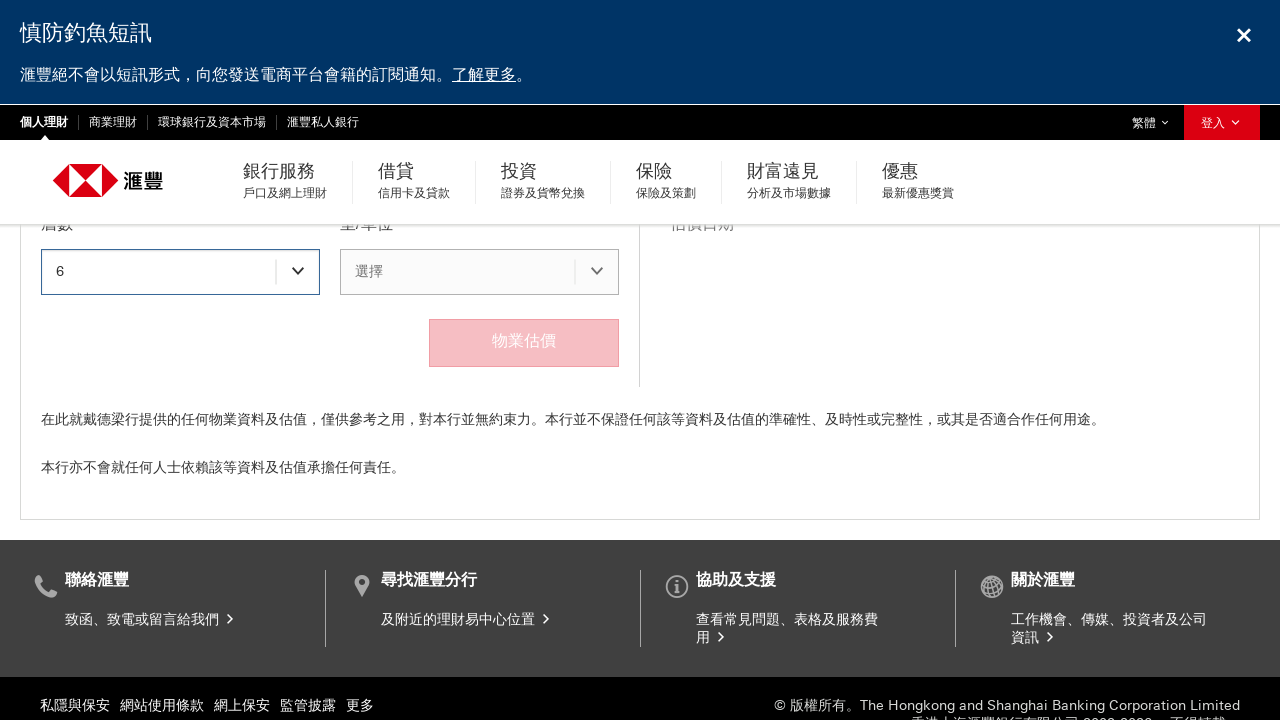

Waited 2 seconds for floor selection to process
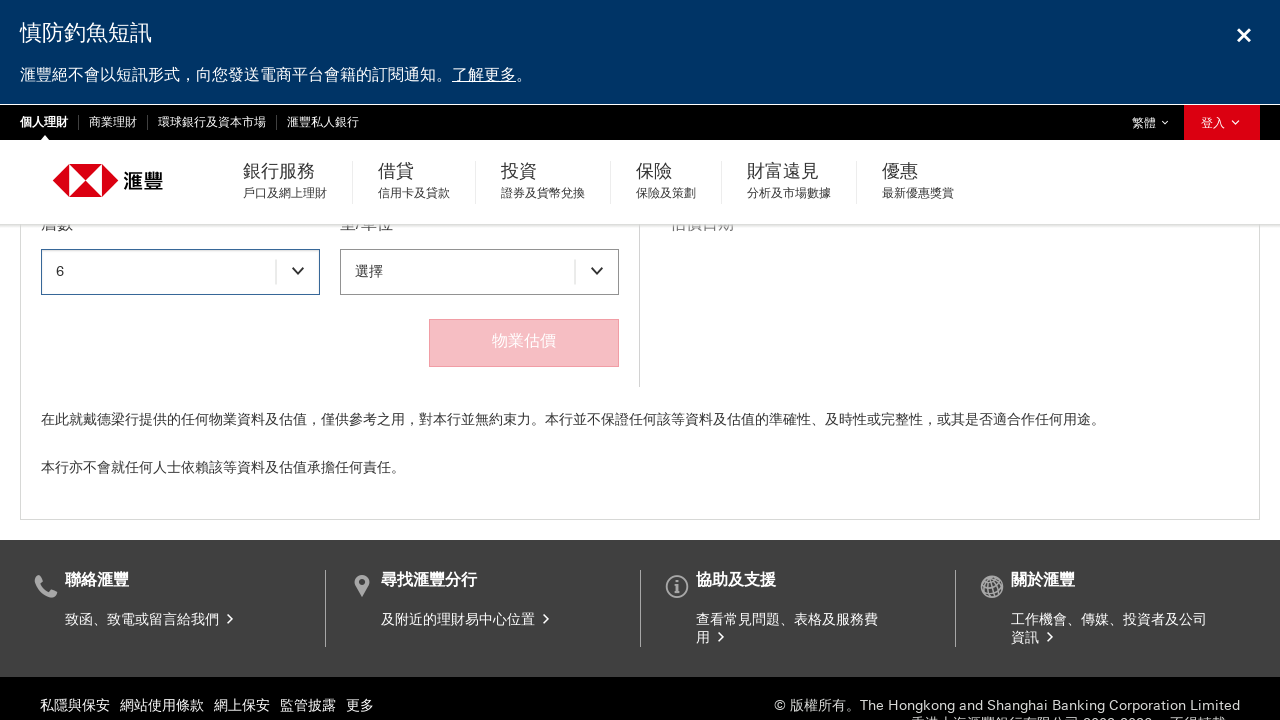

Clicked on block dropdown at (480, 272) on #tools_form_6_selectized
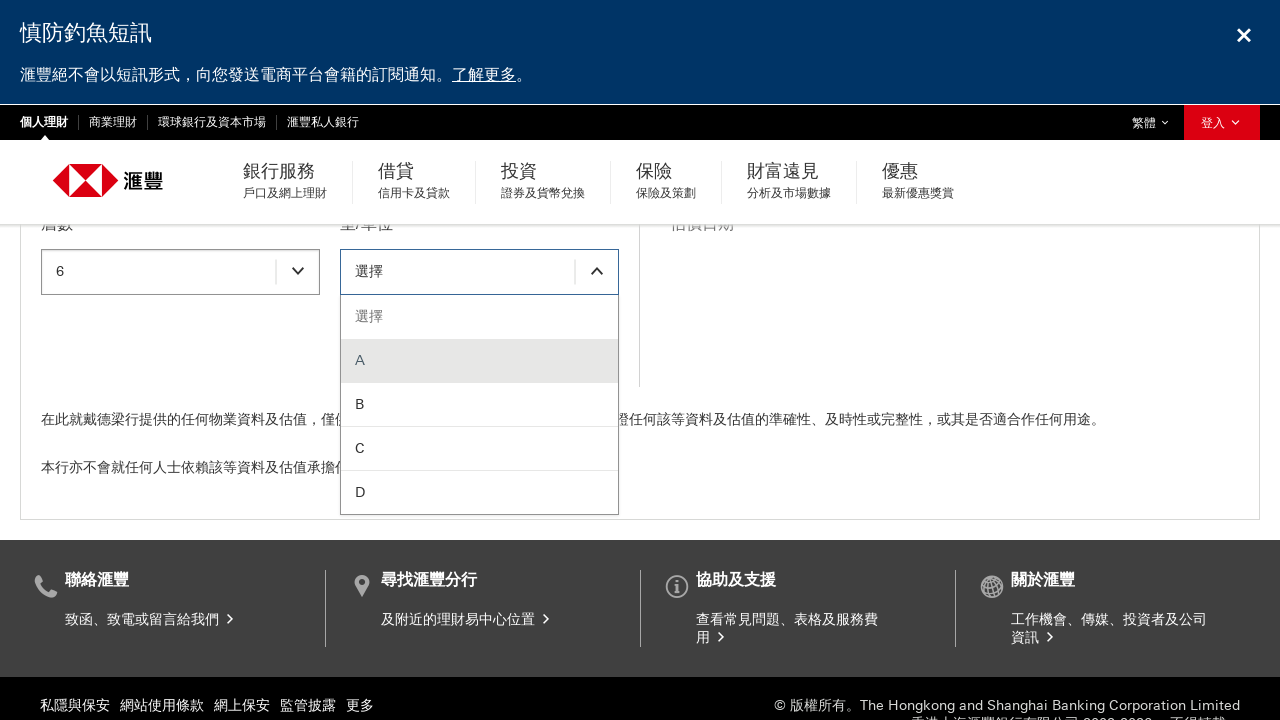

Block dropdown menu appeared
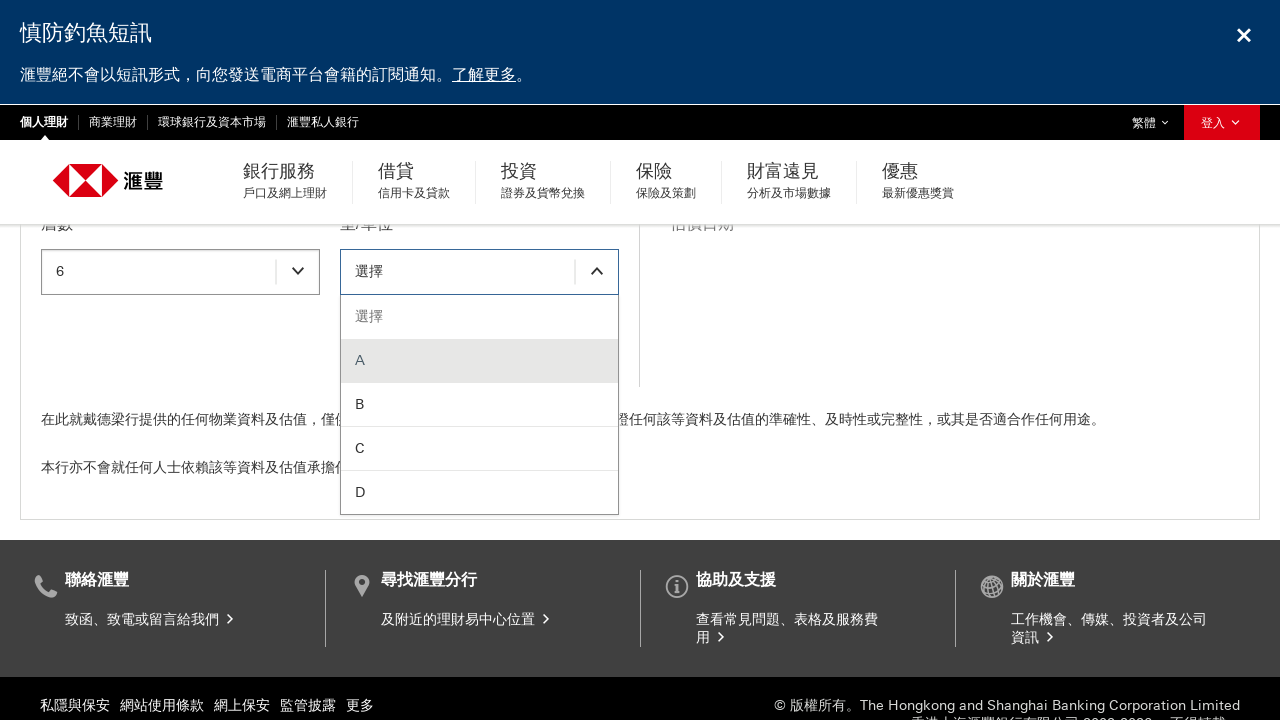

Selected first block option at (480, 361) on #tools_form_6_menu div >> nth=1
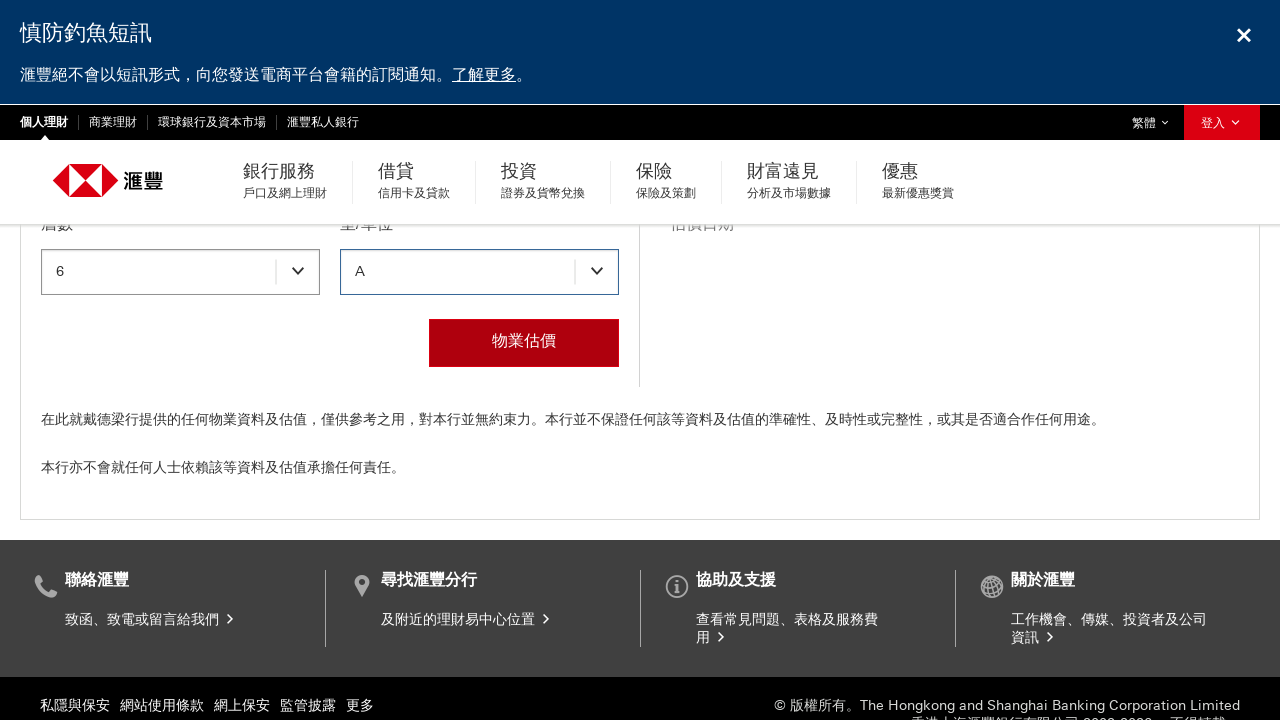

Waited 2 seconds for block selection to process
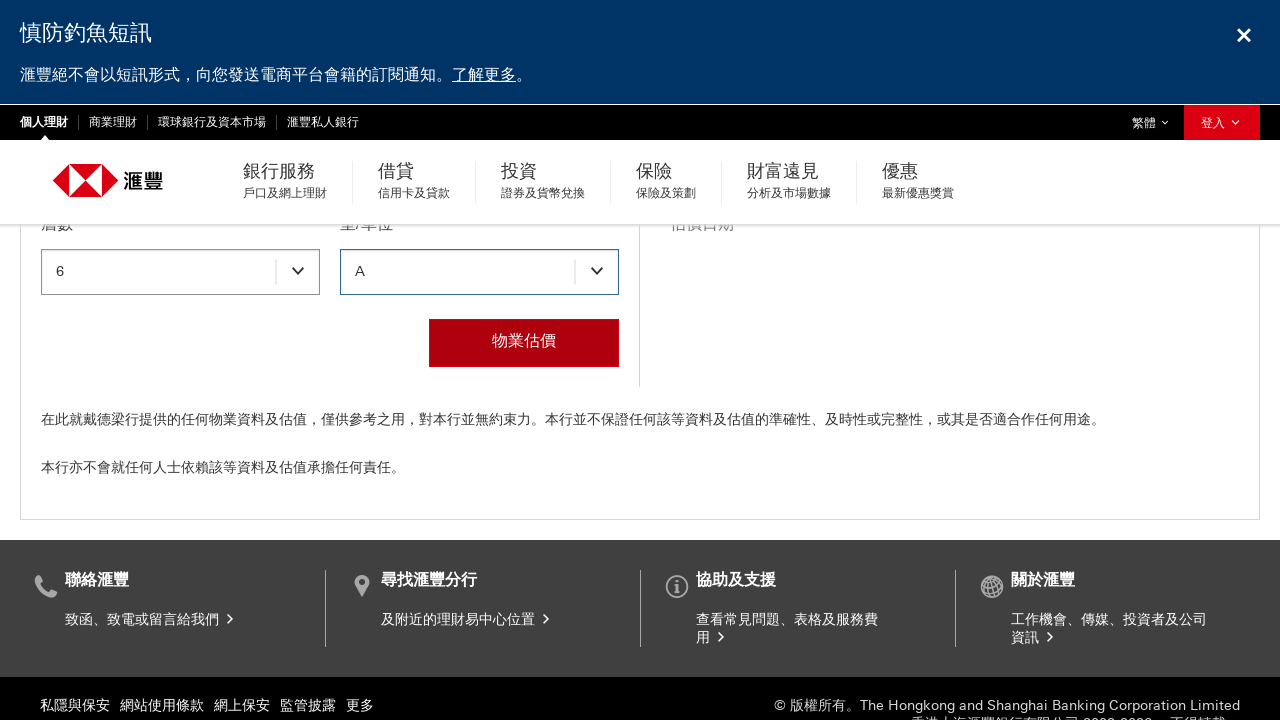

Verified block selection text is visible
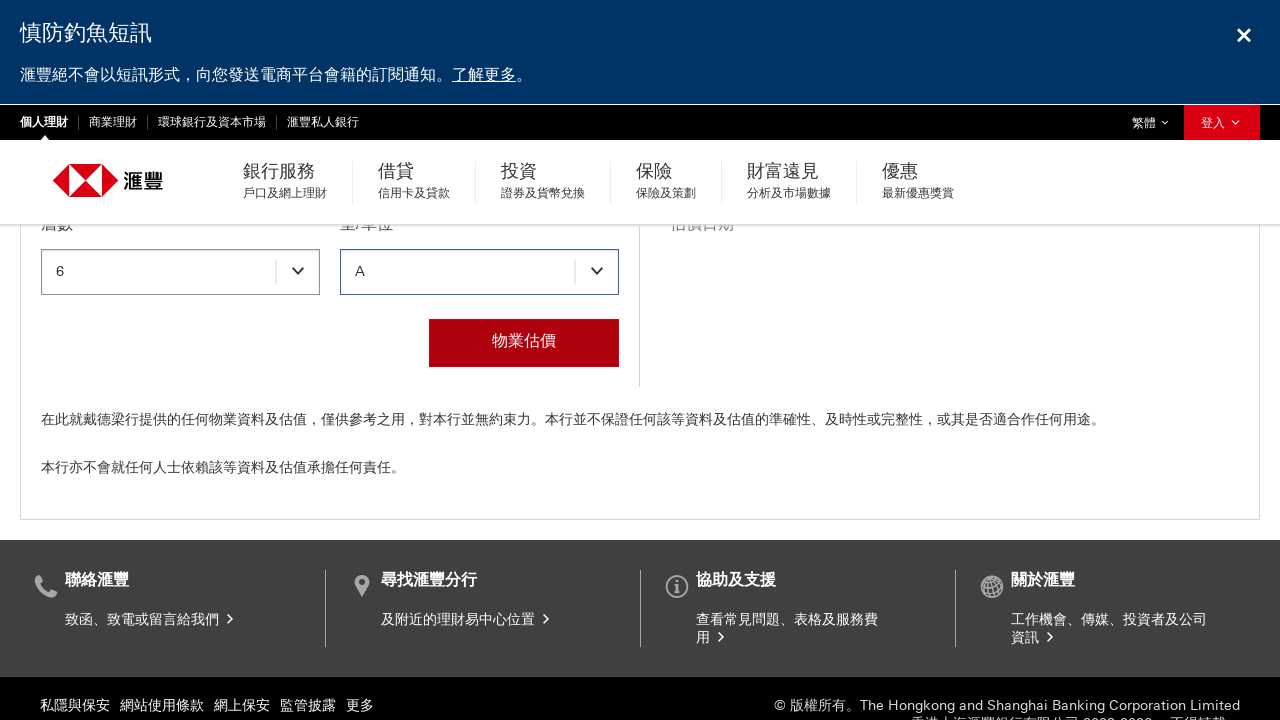

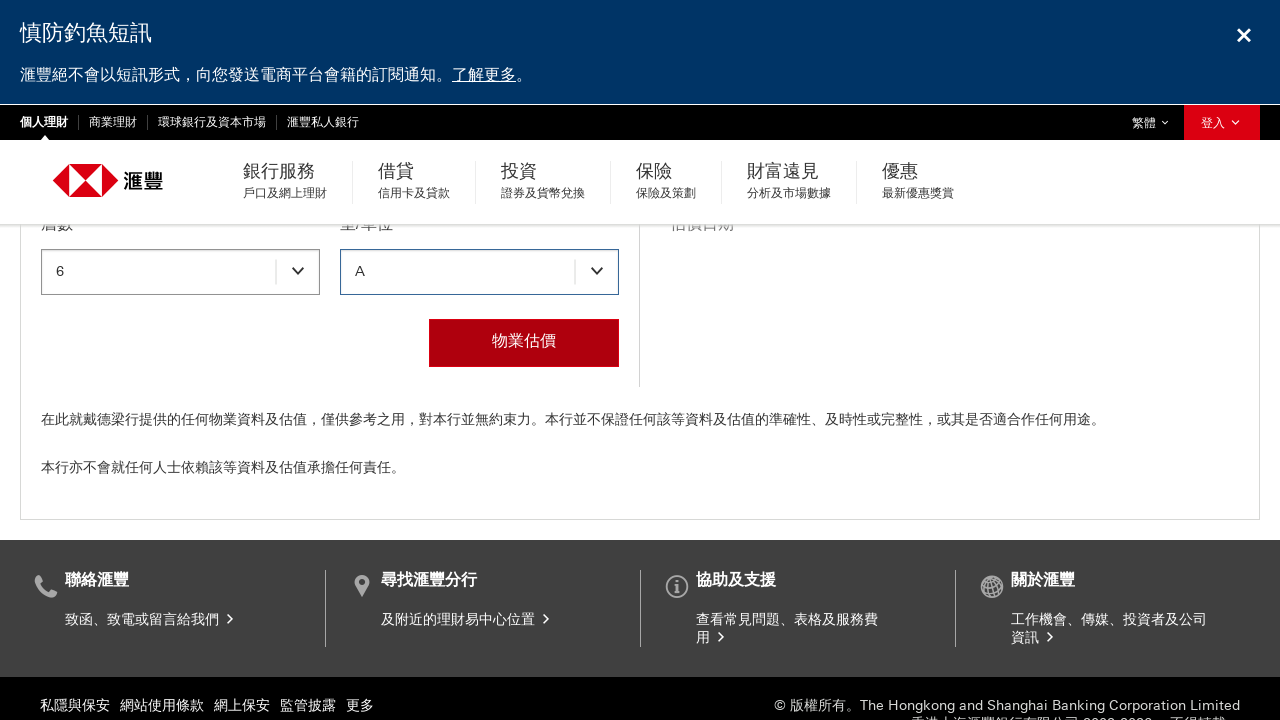